Navigates to the IDEIB GIS viewer, adds a flood risk layer, searches for a location by cadastral reference, and zooms in to view the flood risk area for that location.

Starting URL: https://ideib.caib.es/visor/

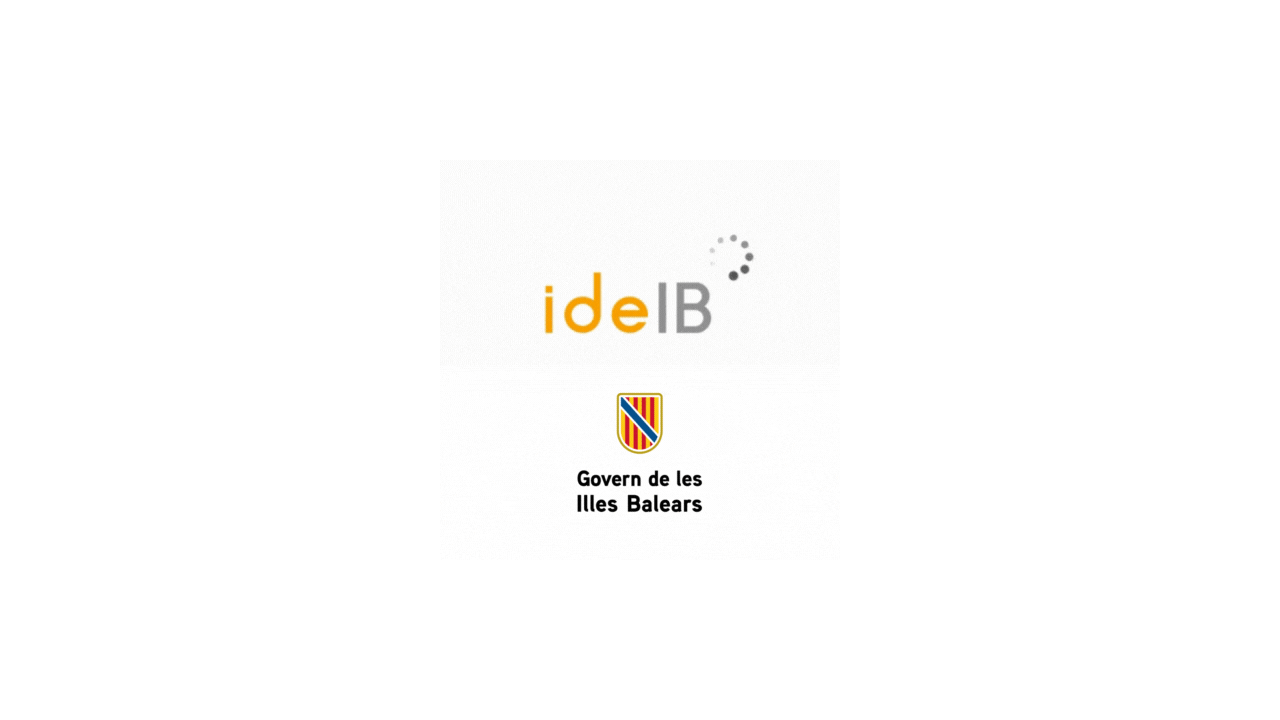

Waited for initial modal OK button to become visible
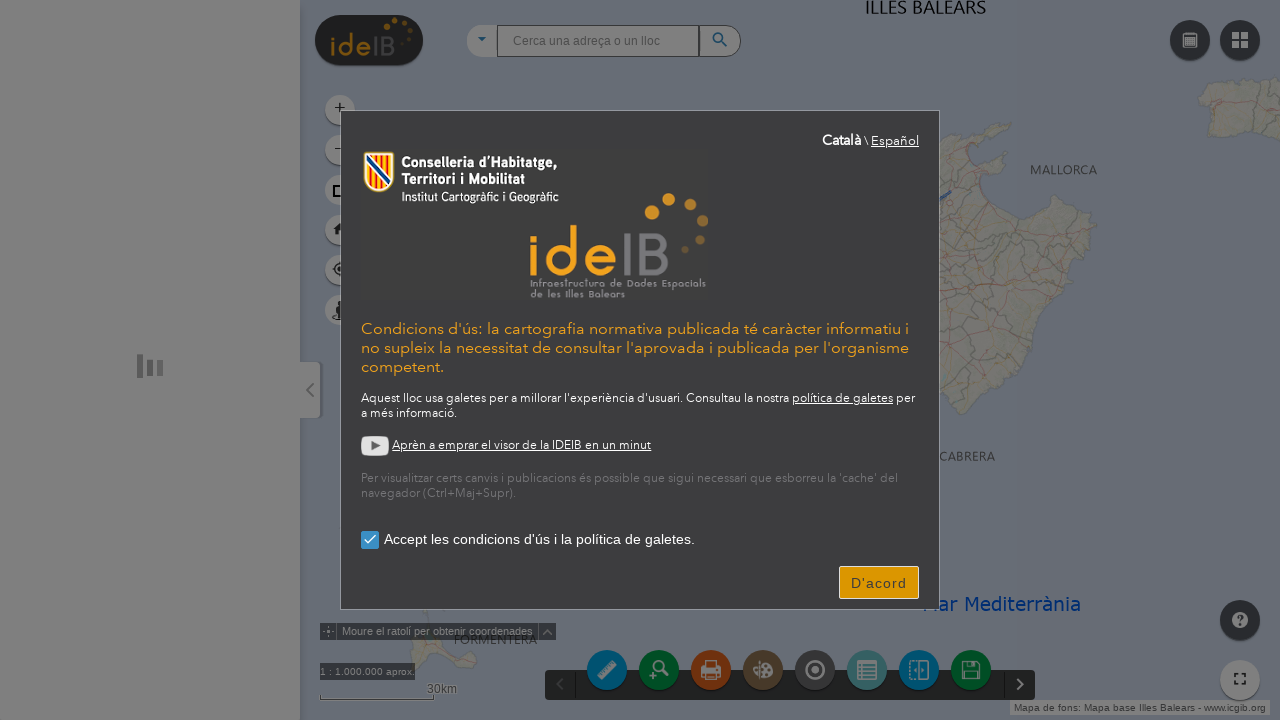

Clicked OK button to close initial modal at (879, 582) on div.jimu-btn.jimu-float-trailing.enable-btn[data-dojo-attach-point="okNode"]
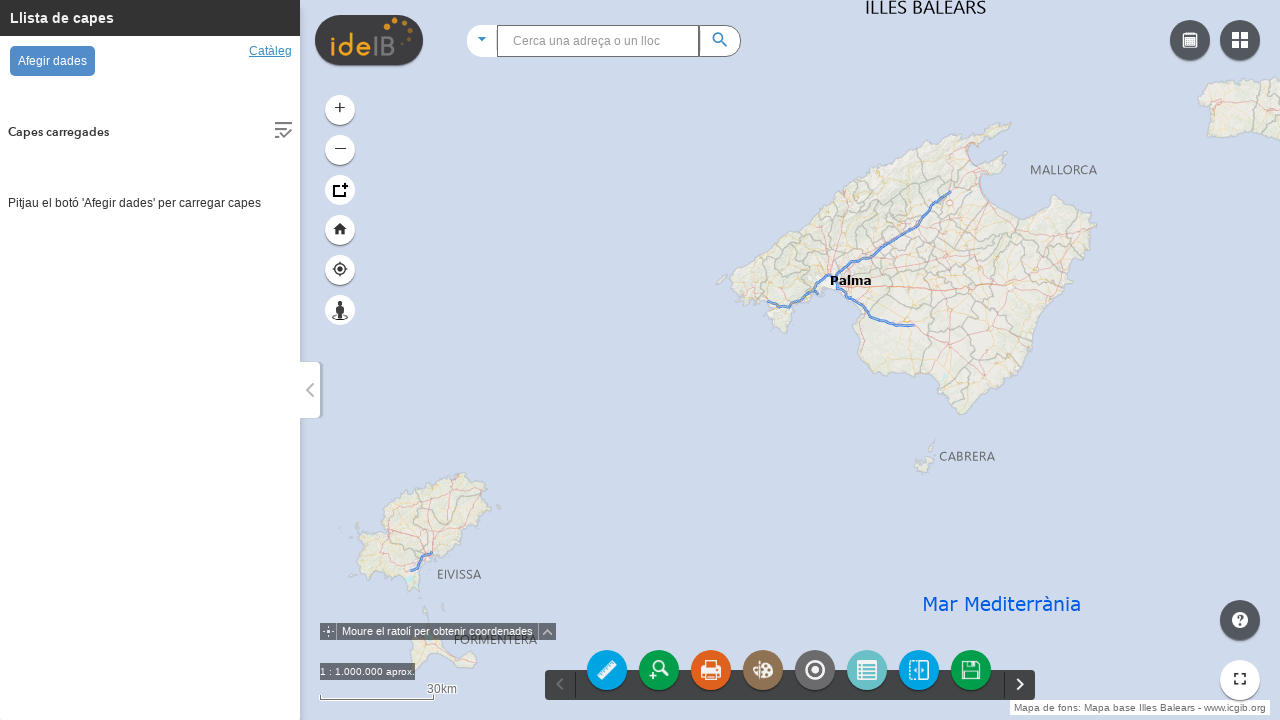

Waited for 'afegir dades' (add data) button to become visible
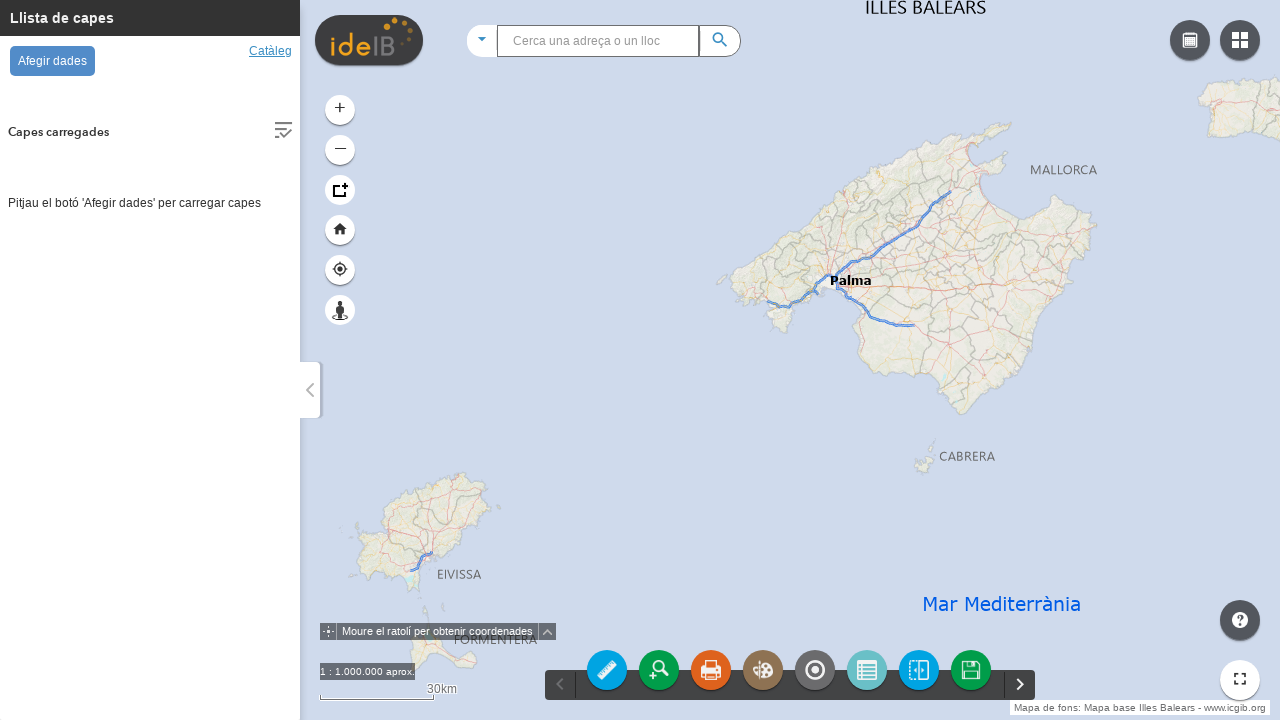

Clicked 'afegir dades' button to open add data panel at (52, 61) on div[data-dojo-attach-point="btnAddData"].layerList-btn
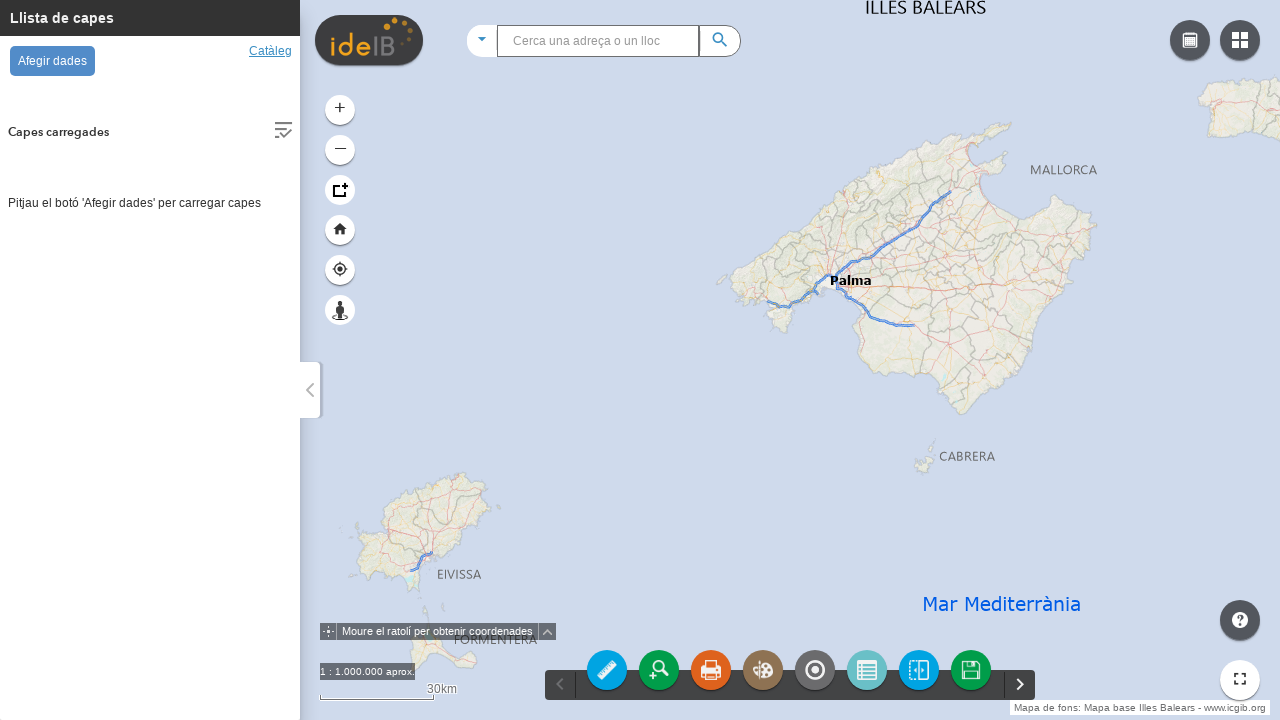

Waited for search input field to become visible
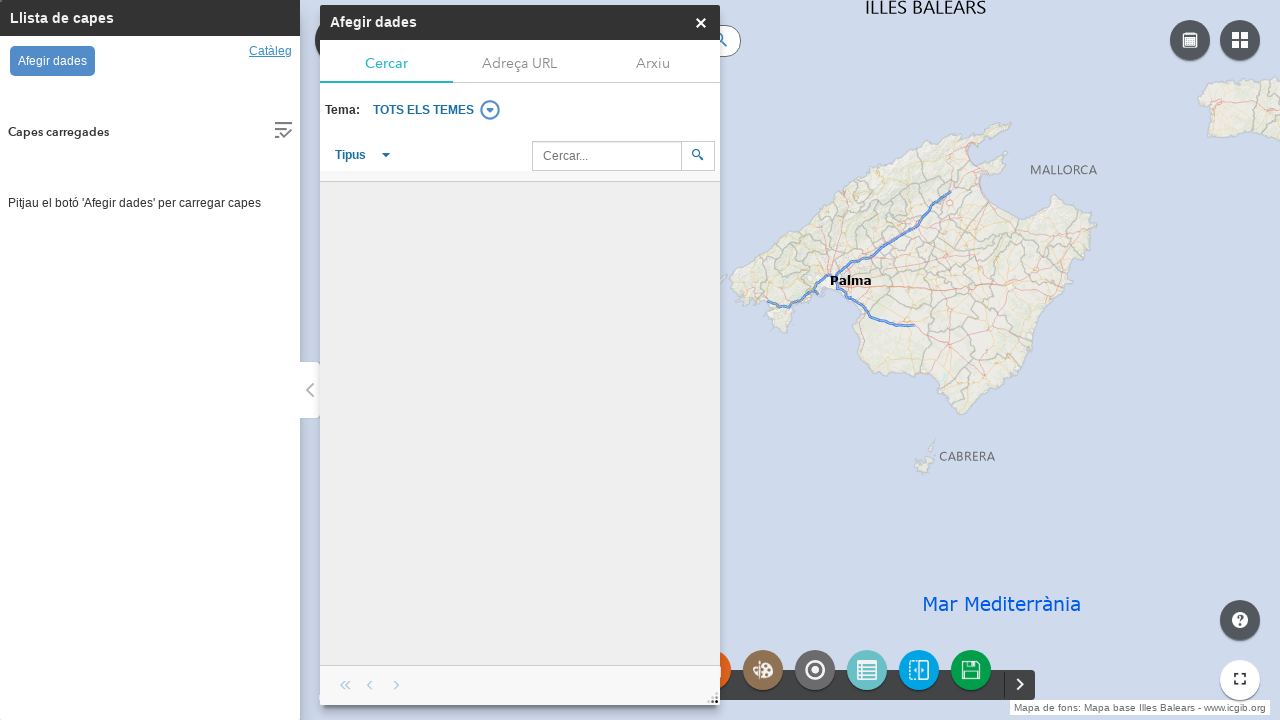

Filled search input with 'inund' to find flood layers on input.search-textbox[data-dojo-attach-point="searchTextBox"]
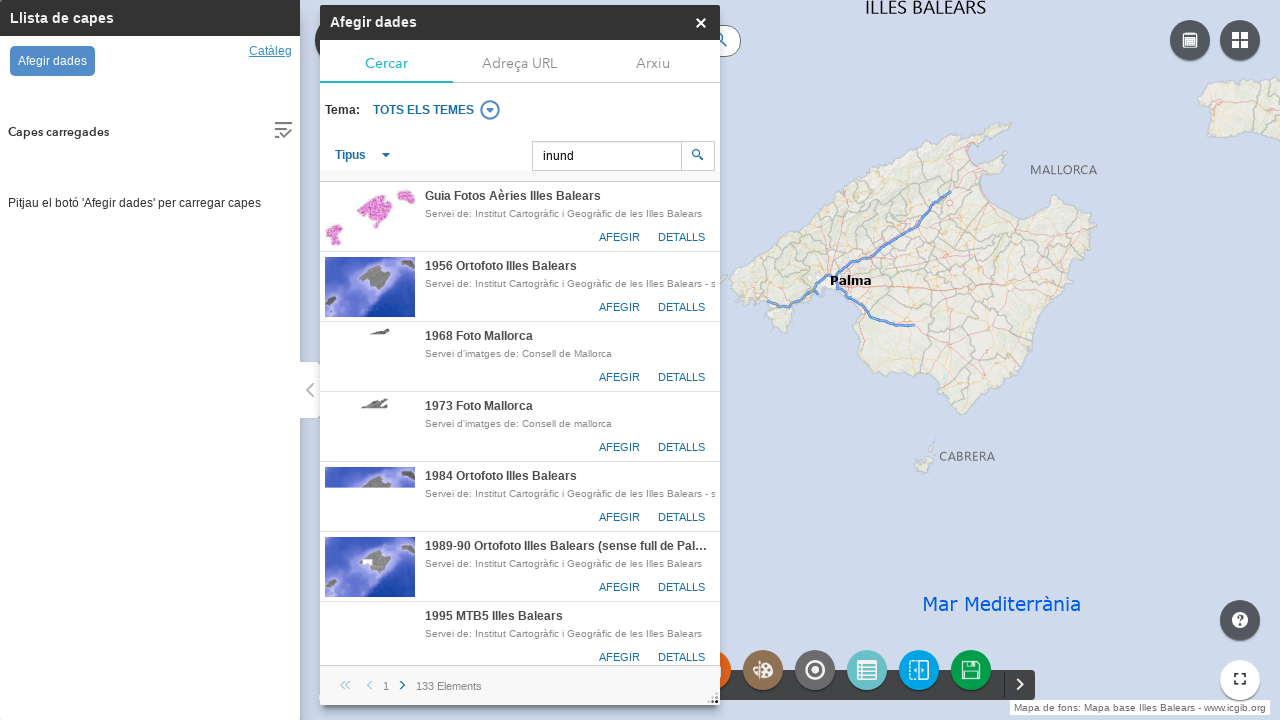

Waited for search button to become visible
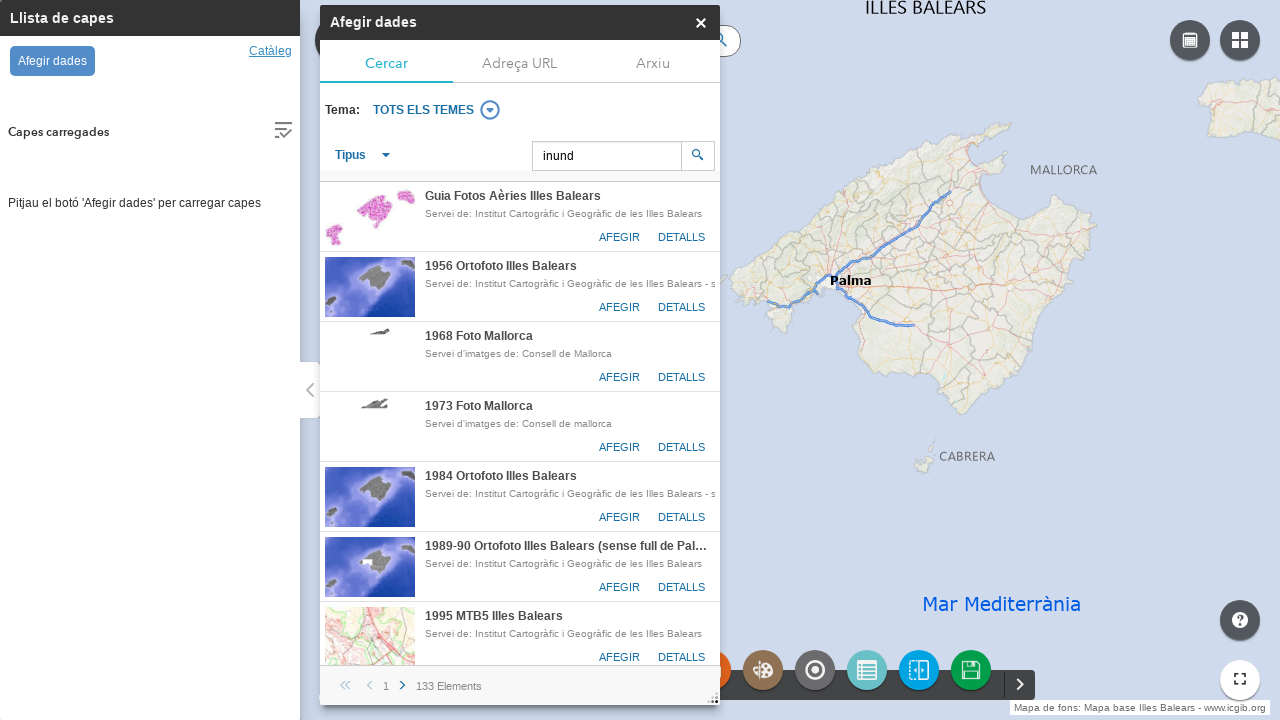

Clicked search button to search for flood layers at (698, 156) on button.btn.btn-confirm[data-dojo-attach-point="searchButton"]
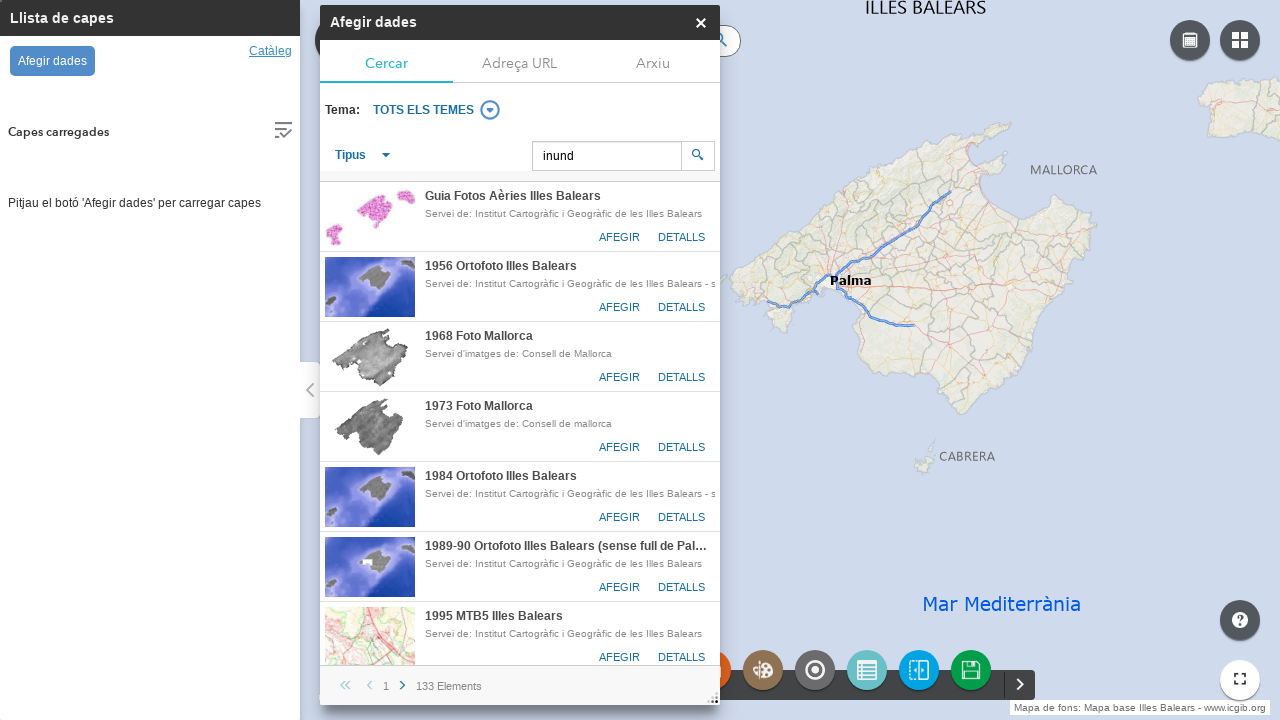

Waited for flood risk layer add button to become visible
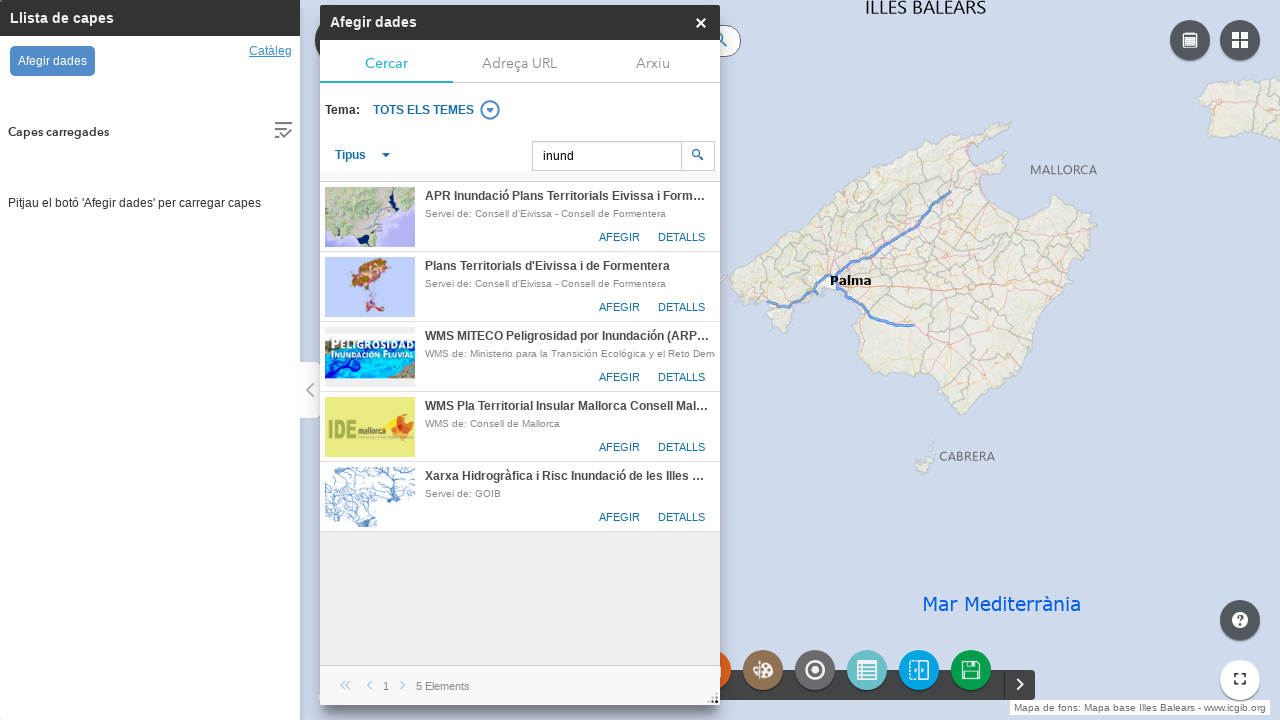

Clicked add button to add flood risk layer to map at (620, 517) on div.item-card-inner:has(h3.title:text("Xarxa Hidrogràfica i Risc Inundació de le
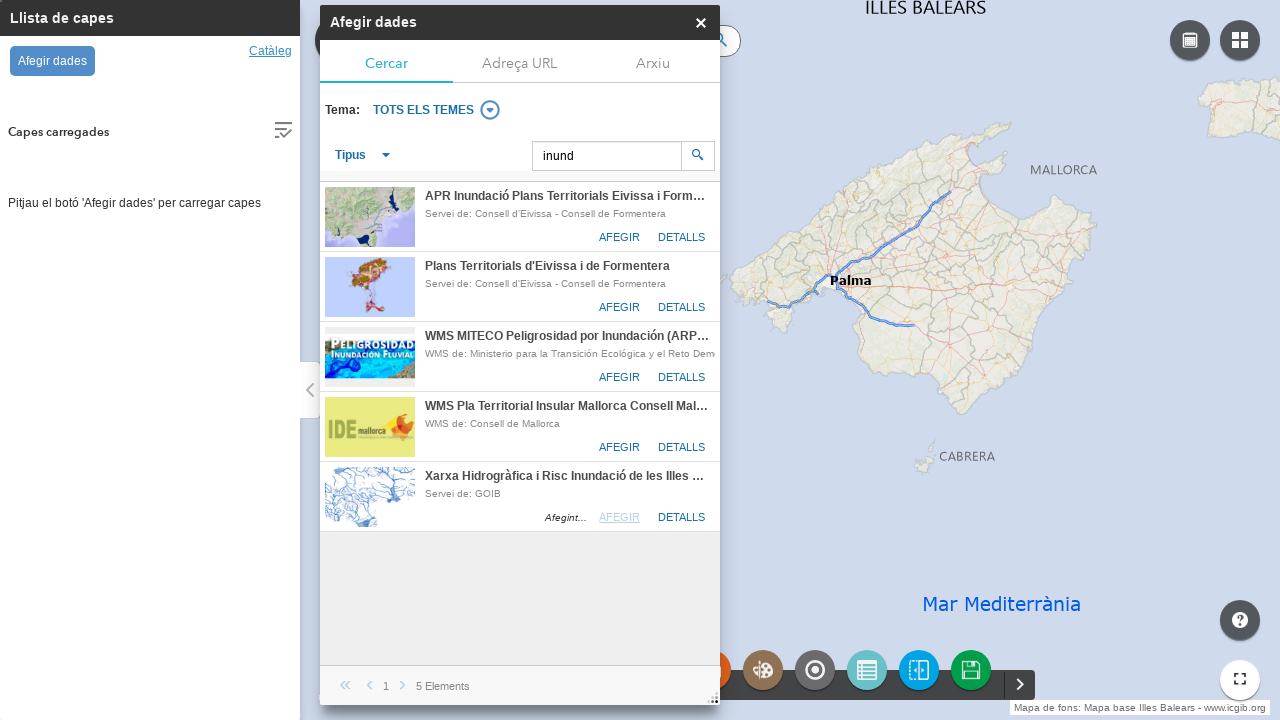

Waited for add data panel close button to become visible
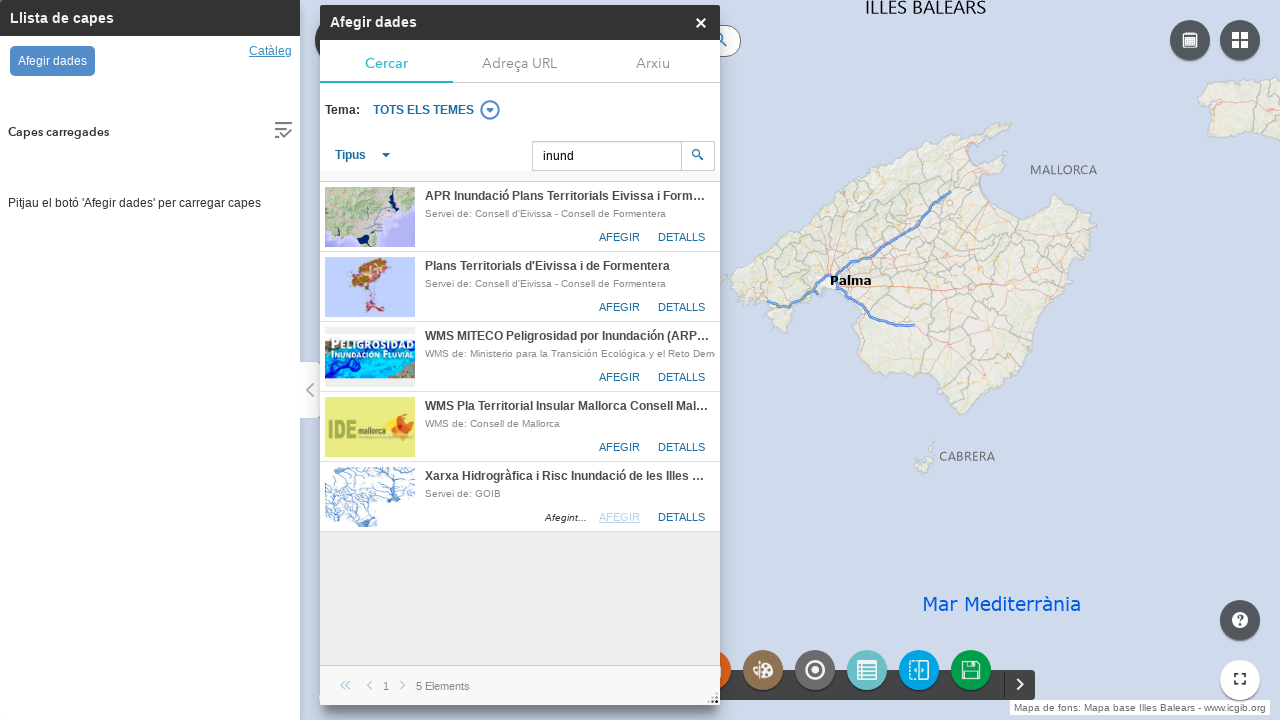

Clicked close button to close add data panel at (700, 22) on div.close-btn.jimu-vcenter[data-dojo-attach-point="closeNode"]
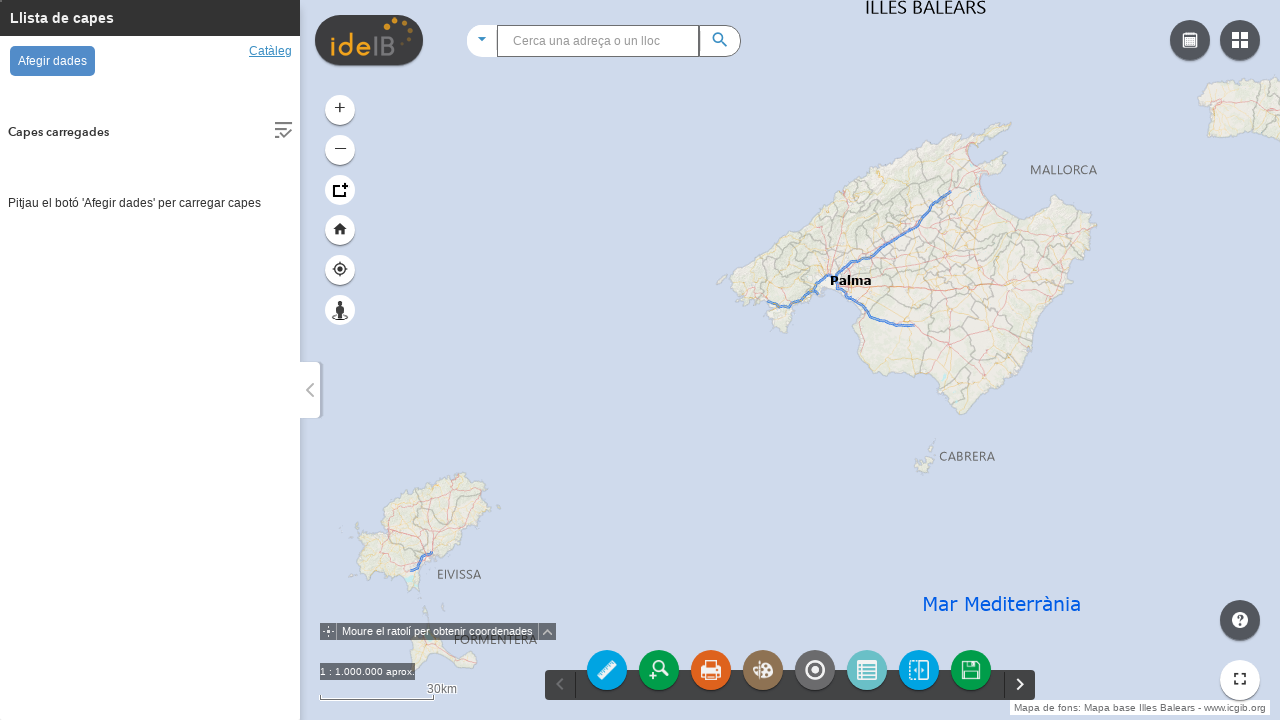

Left column is visible, preparing to minimize
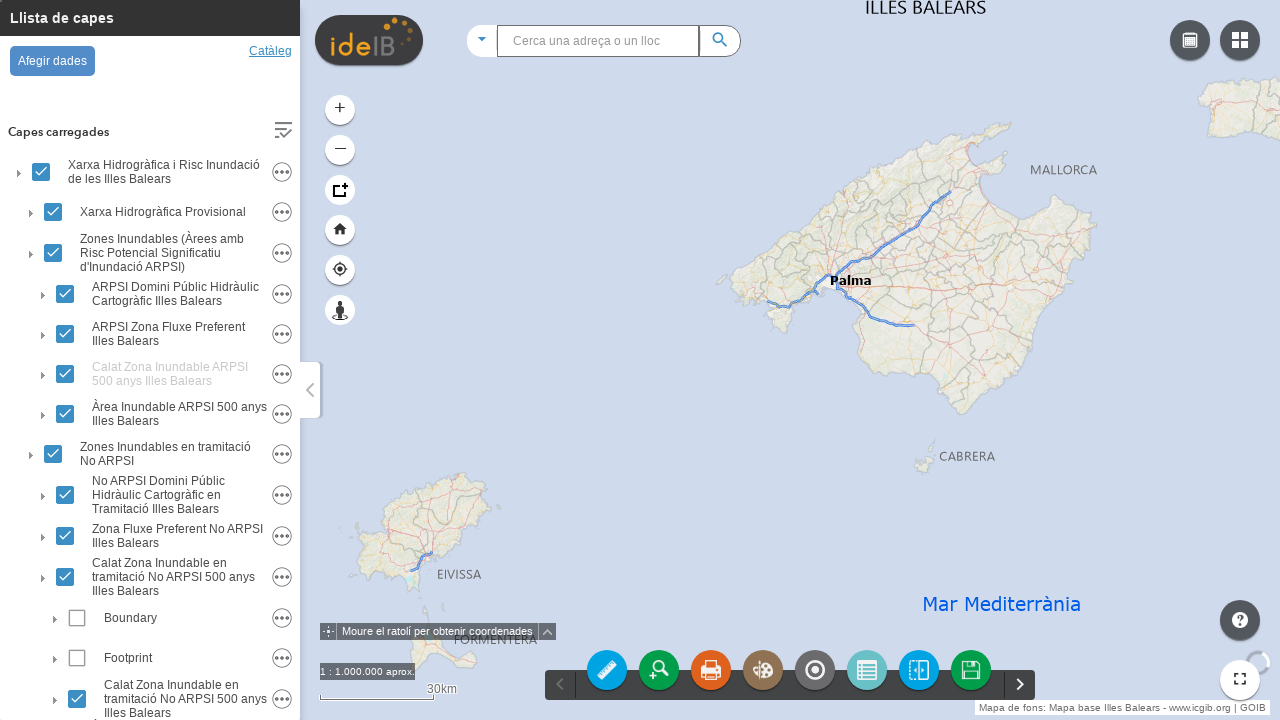

Clicked to minimize left column (first click) at (312, 390) on .bar.max
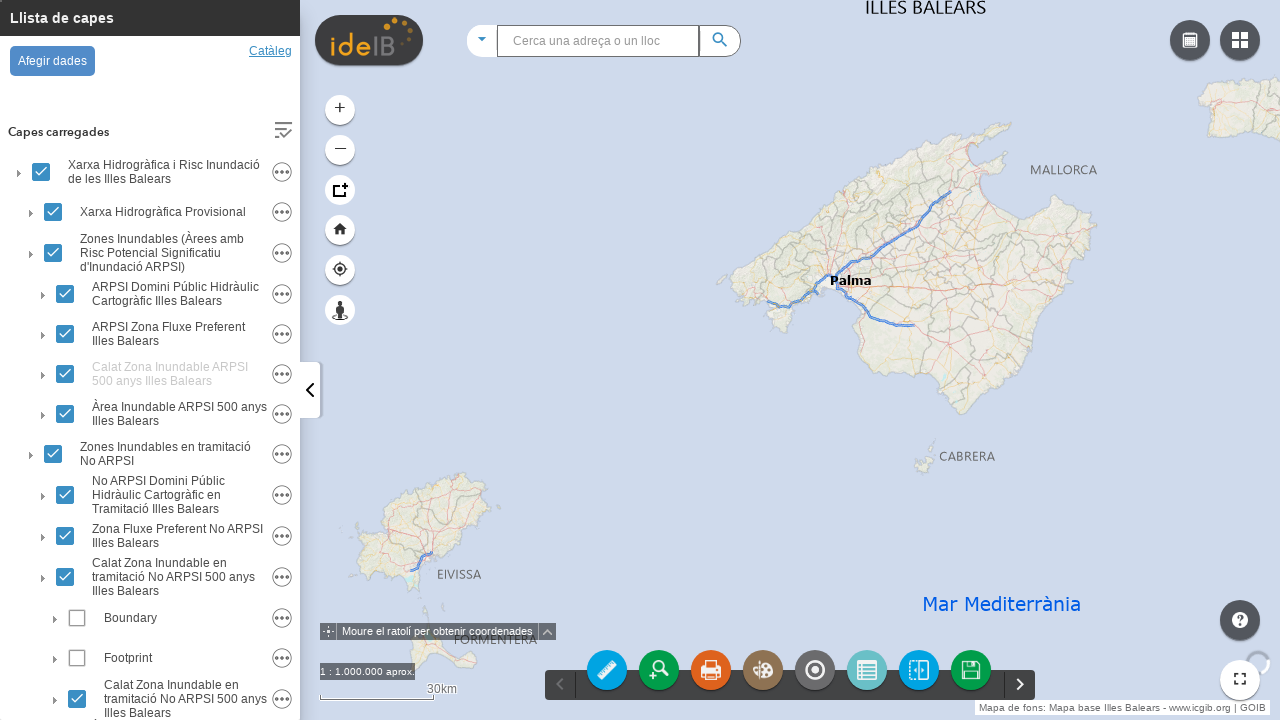

Clicked to minimize left column (second click) at (312, 390) on .bar.max
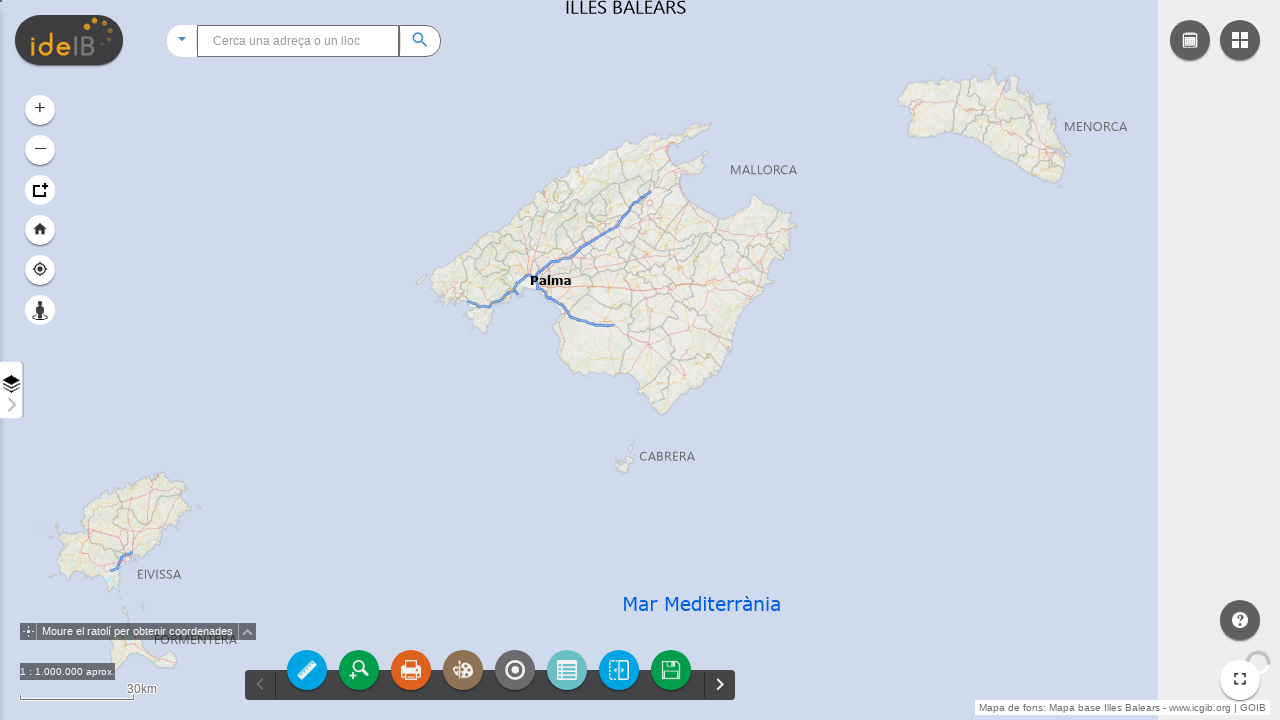

Waited for locate icon to become visible
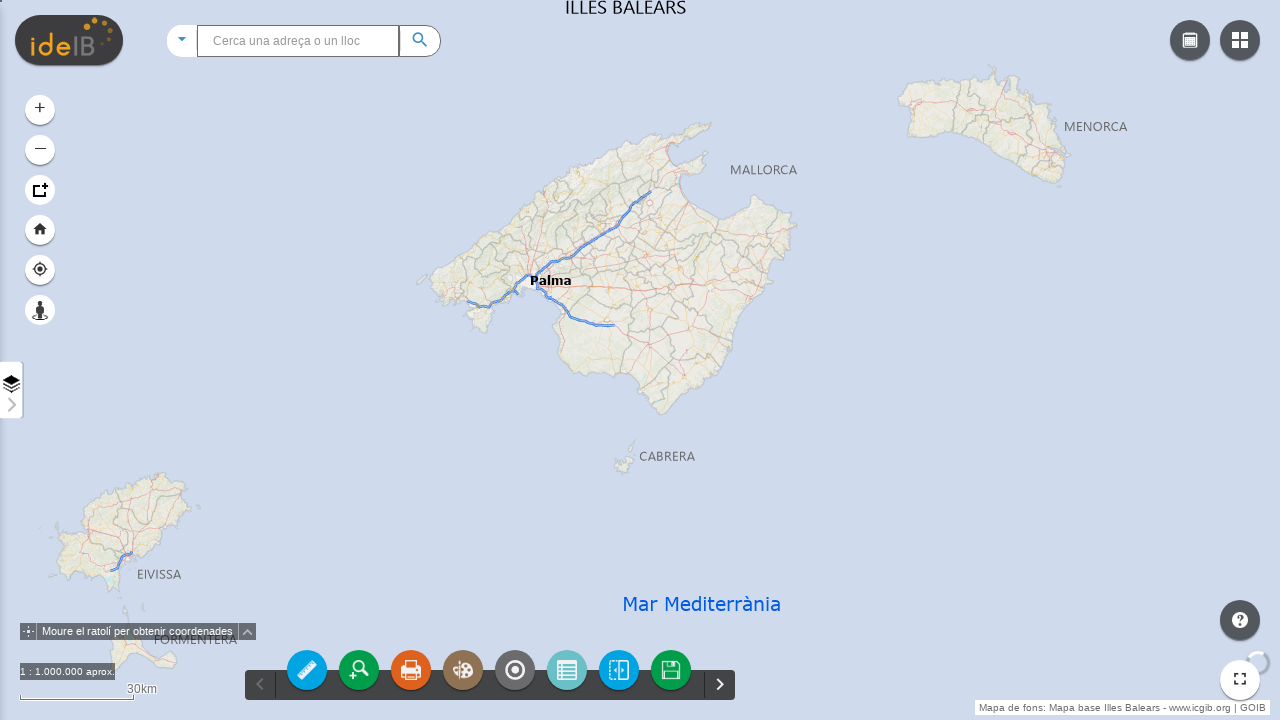

Clicked locate icon to open search panel at (359, 670) on img.icon[src*="/visor/widgets/ideibLocate/images/icon.png"] >> xpath=..
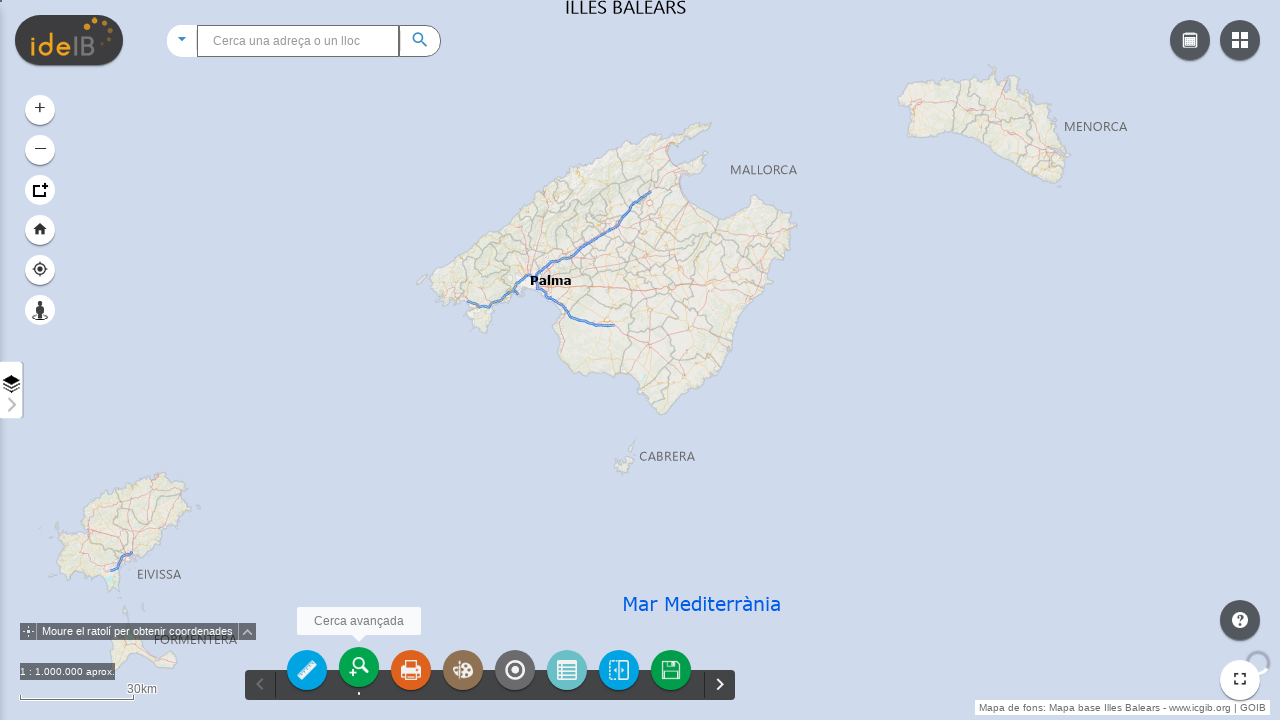

Waited for Cadastre tab to become visible
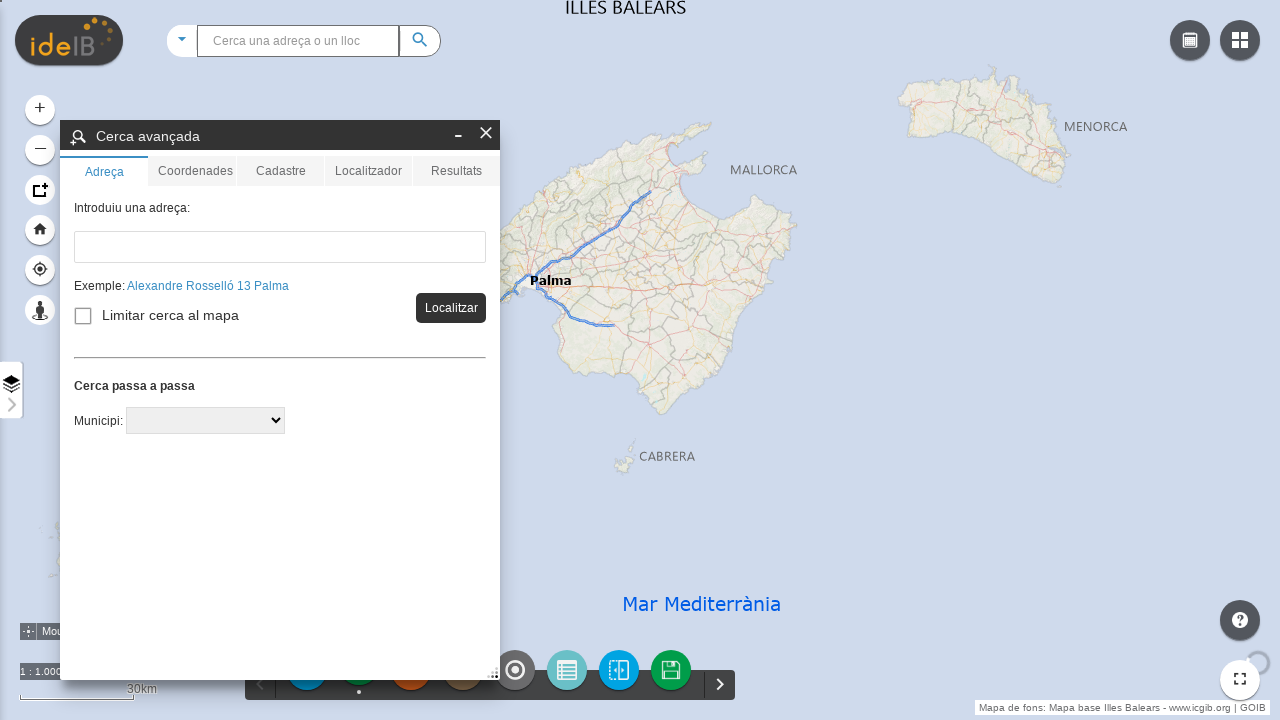

Clicked Cadastre tab to switch to cadastral search at (280, 171) on div.tab.jimu-vcenter-text[label="Cadastre"]
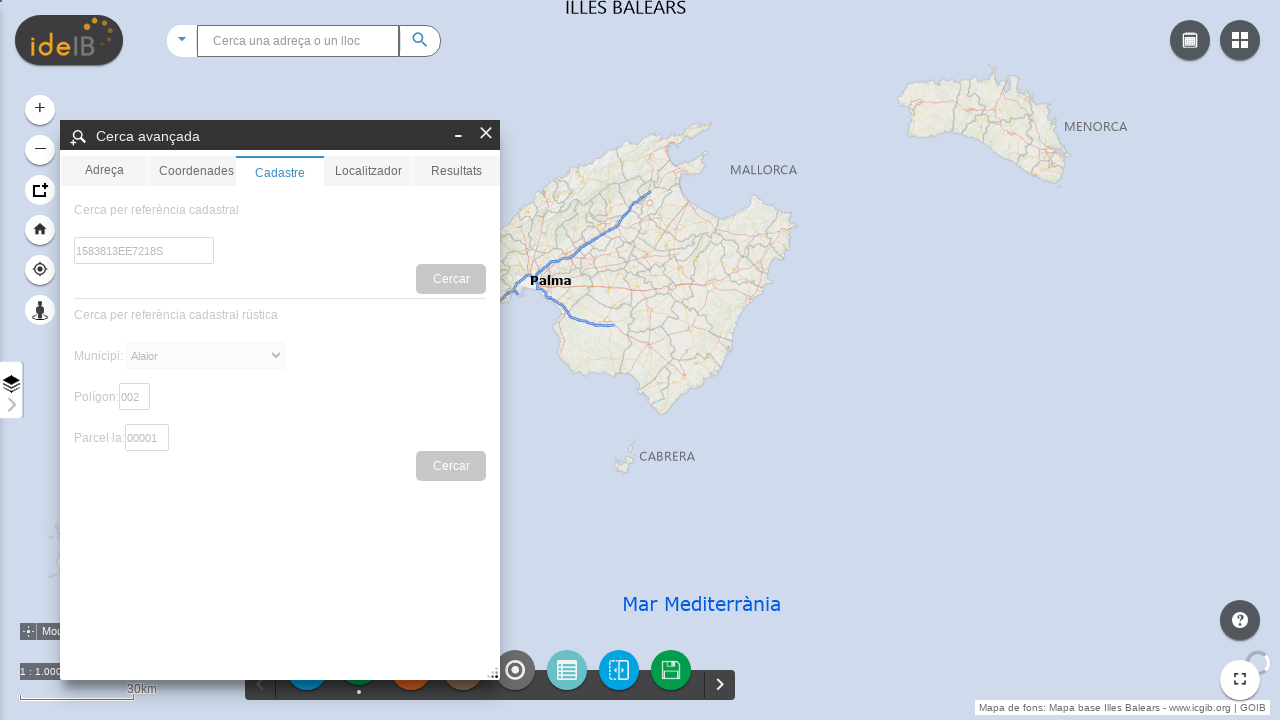

Waited for cadastral reference input field to become visible
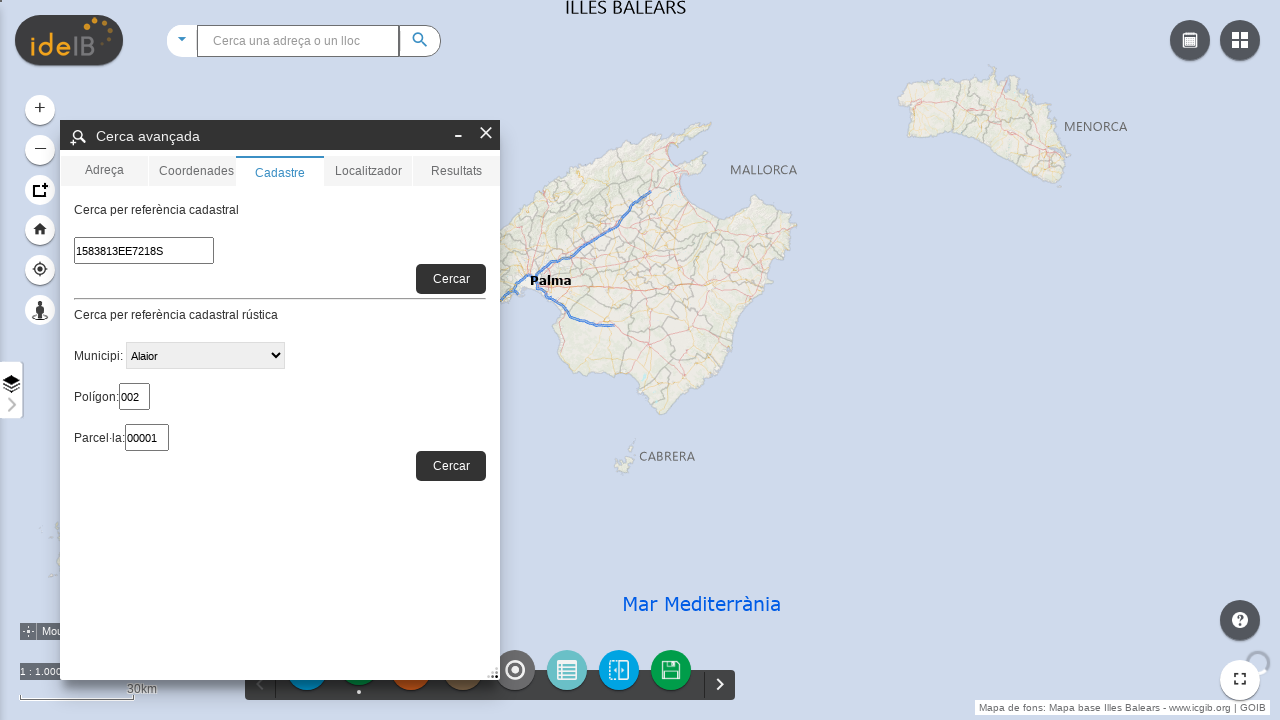

Filled cadastral reference field with '07040A00300045' on input#RC[name="search"]
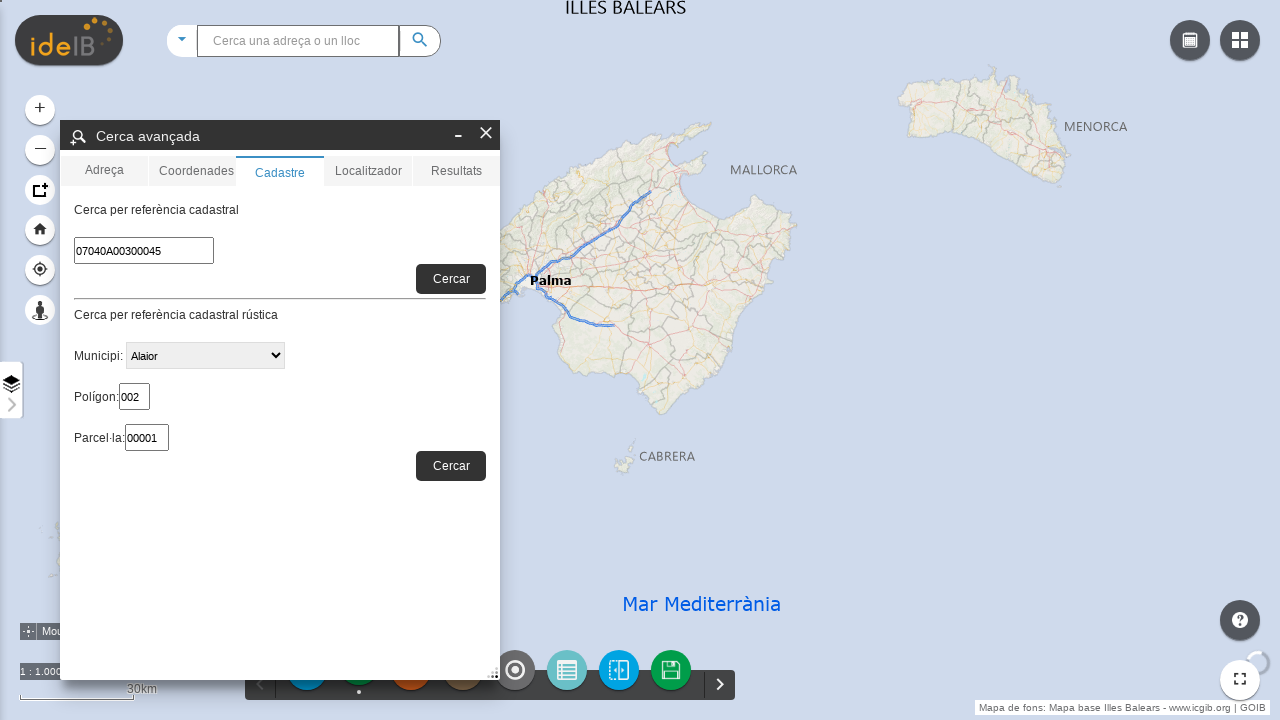

Waited for cadastral search button to become visible
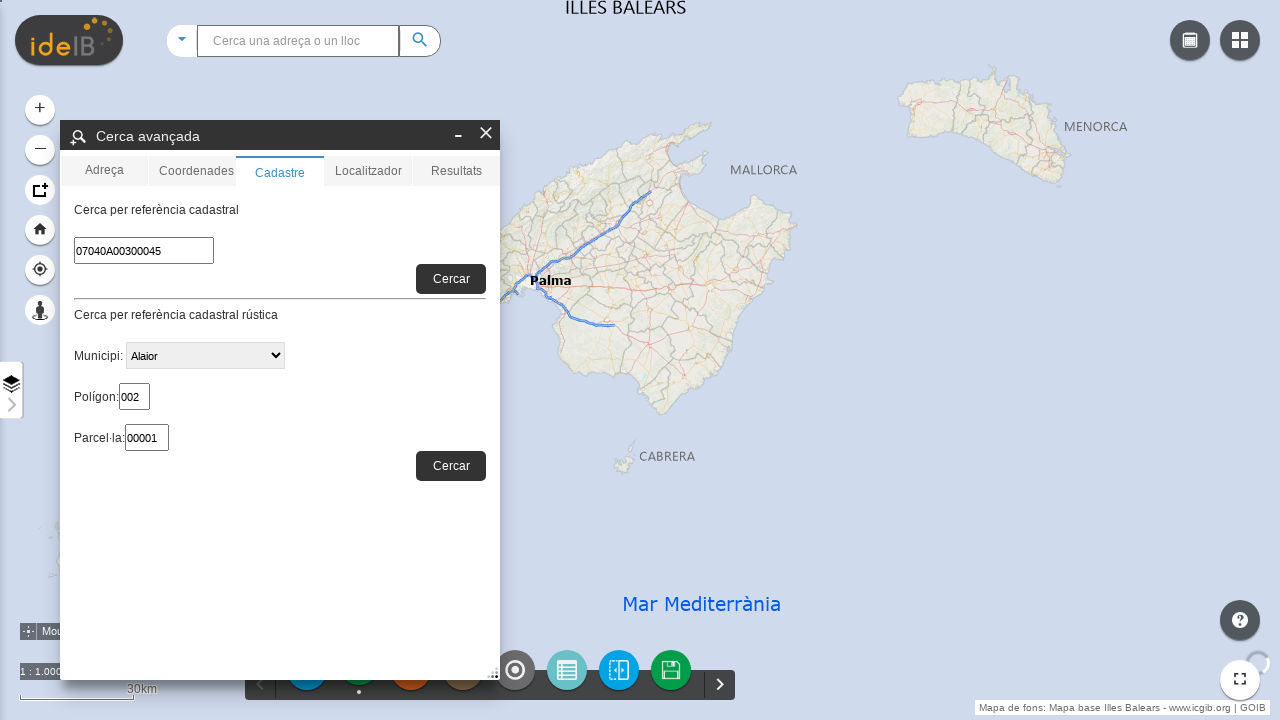

Clicked cadastral search button to locate the property at (451, 279) on div.locate-btn.btn-addressLocate[data-dojo-attach-point="btnRefCat"]
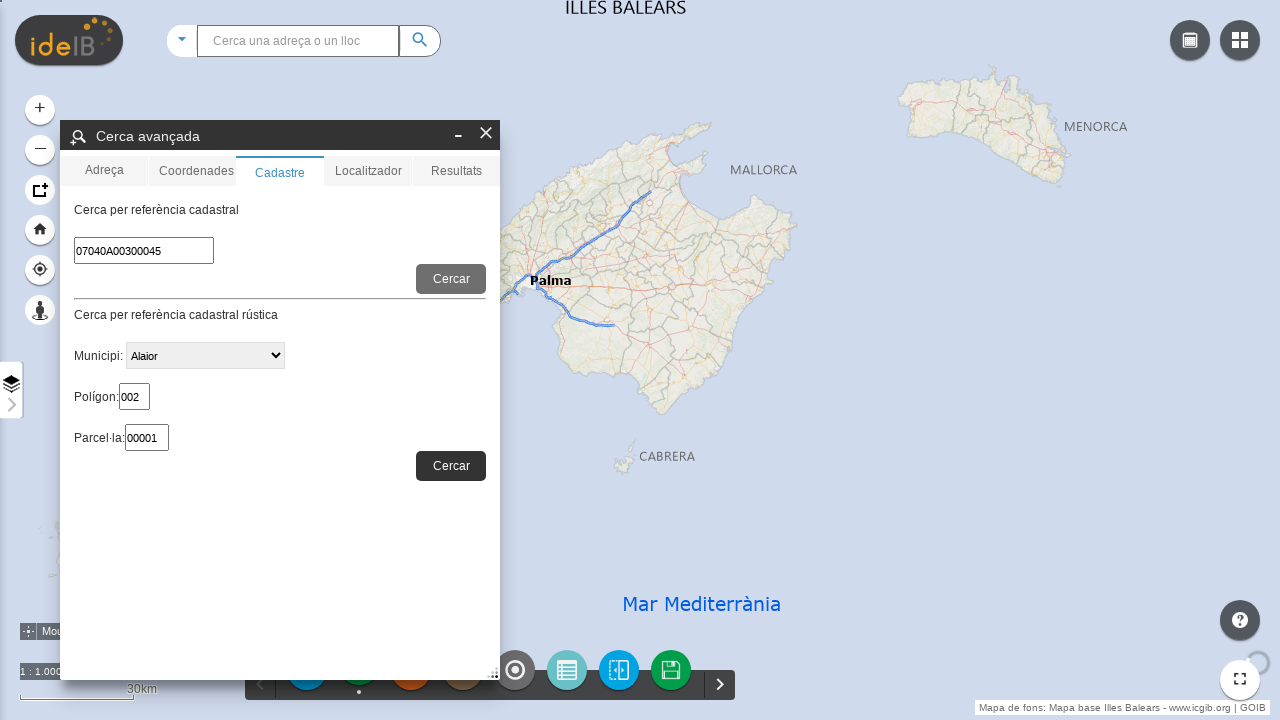

Waited for advanced search panel close button to become visible
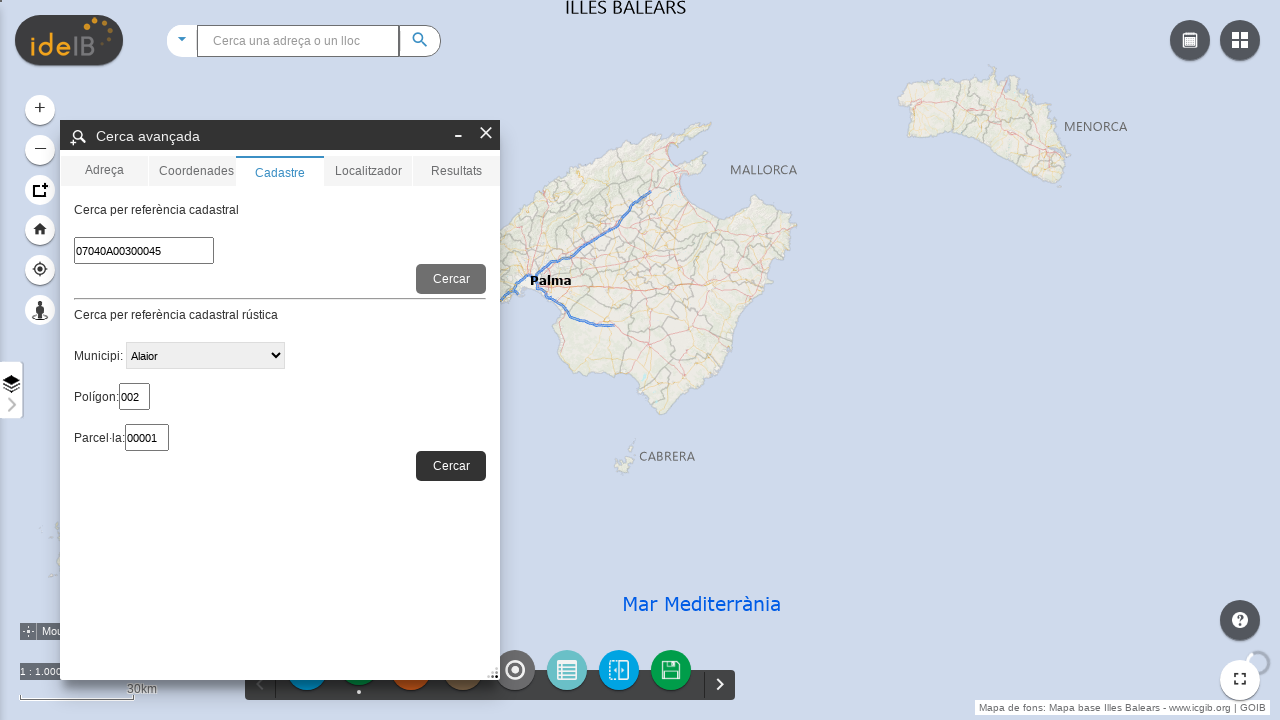

Clicked to close advanced search panel at (486, 134) on div.close-icon.jimu-float-trailing[data-dojo-attach-point="closeNode"]
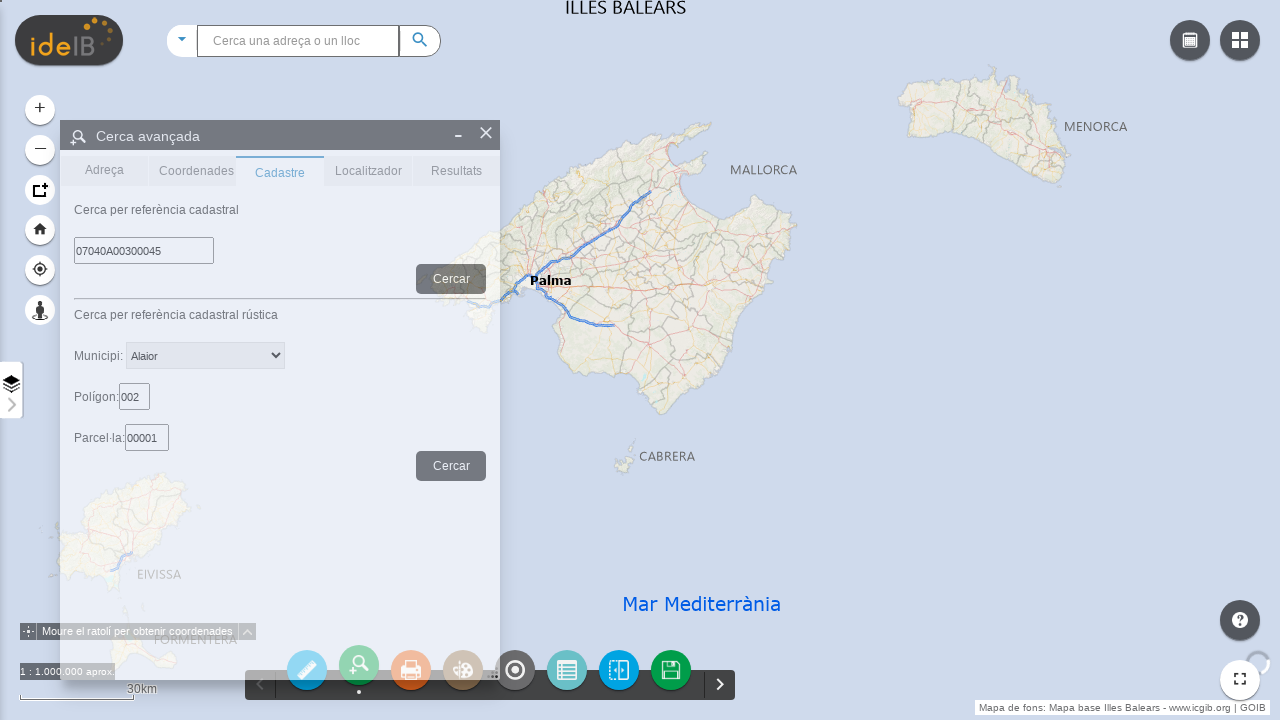

Waited for zoom in button to become visible
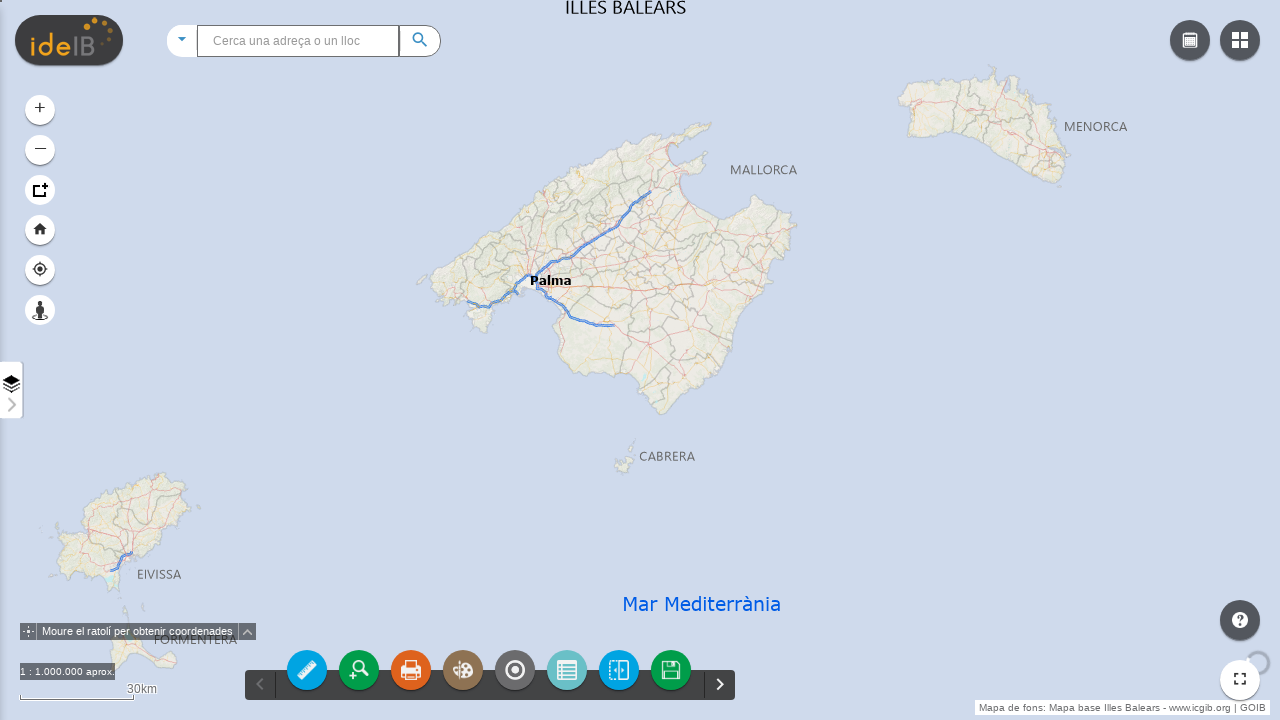

Clicked zoom in button (first zoom) at (40, 110) on div.zoom.zoom-in.jimu-corner-top.firstFocusNode[data-dojo-attach-point="btnZoomI
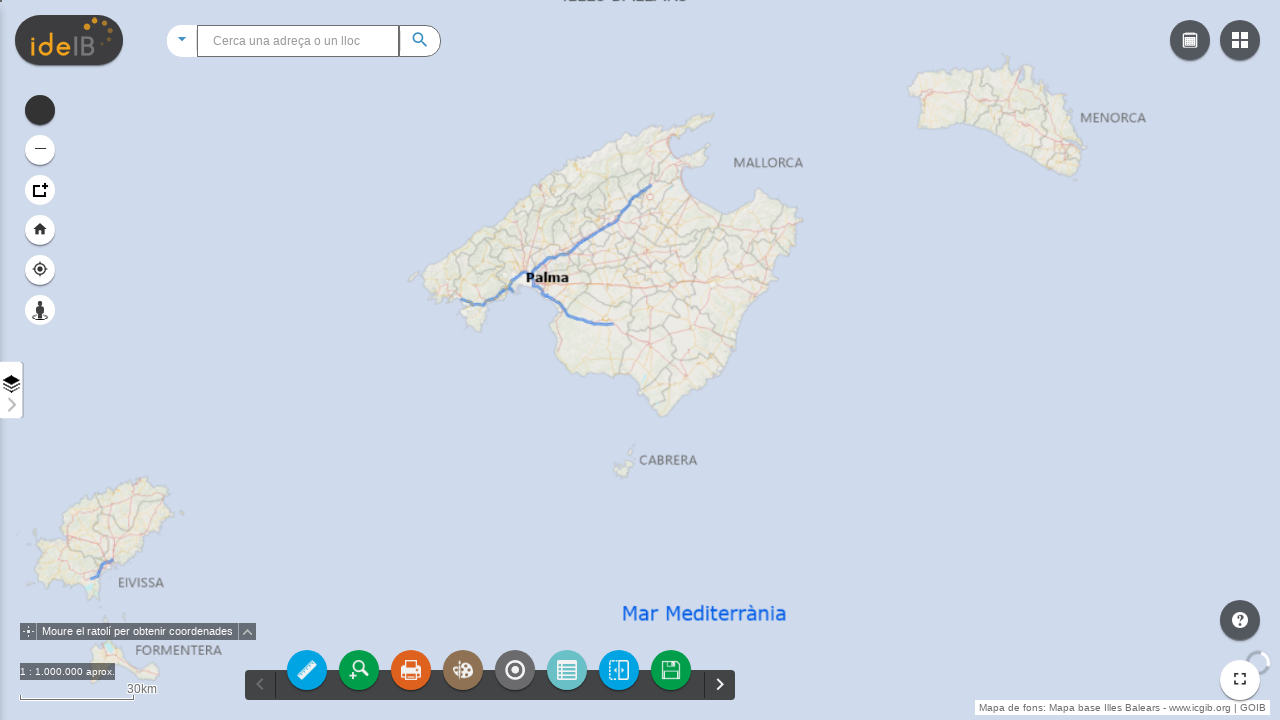

Clicked zoom in button (second zoom) to view flood risk area at (40, 110) on div.zoom.zoom-in.jimu-corner-top.firstFocusNode[data-dojo-attach-point="btnZoomI
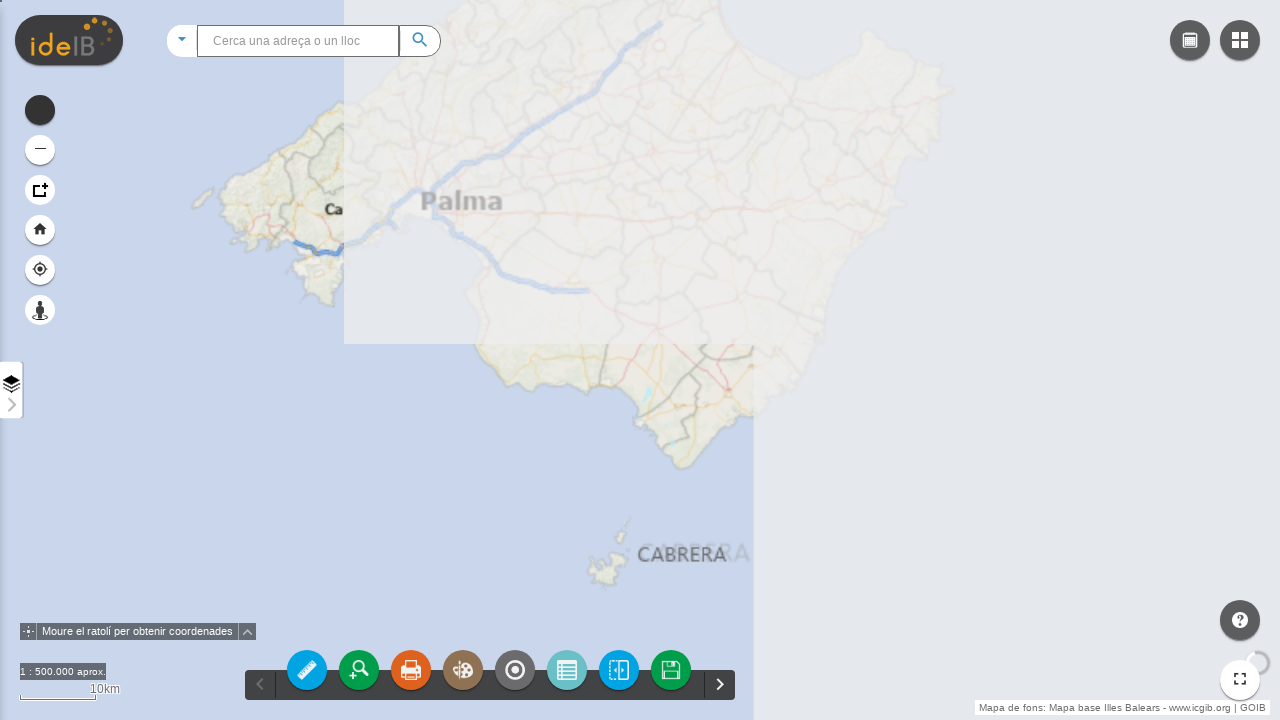

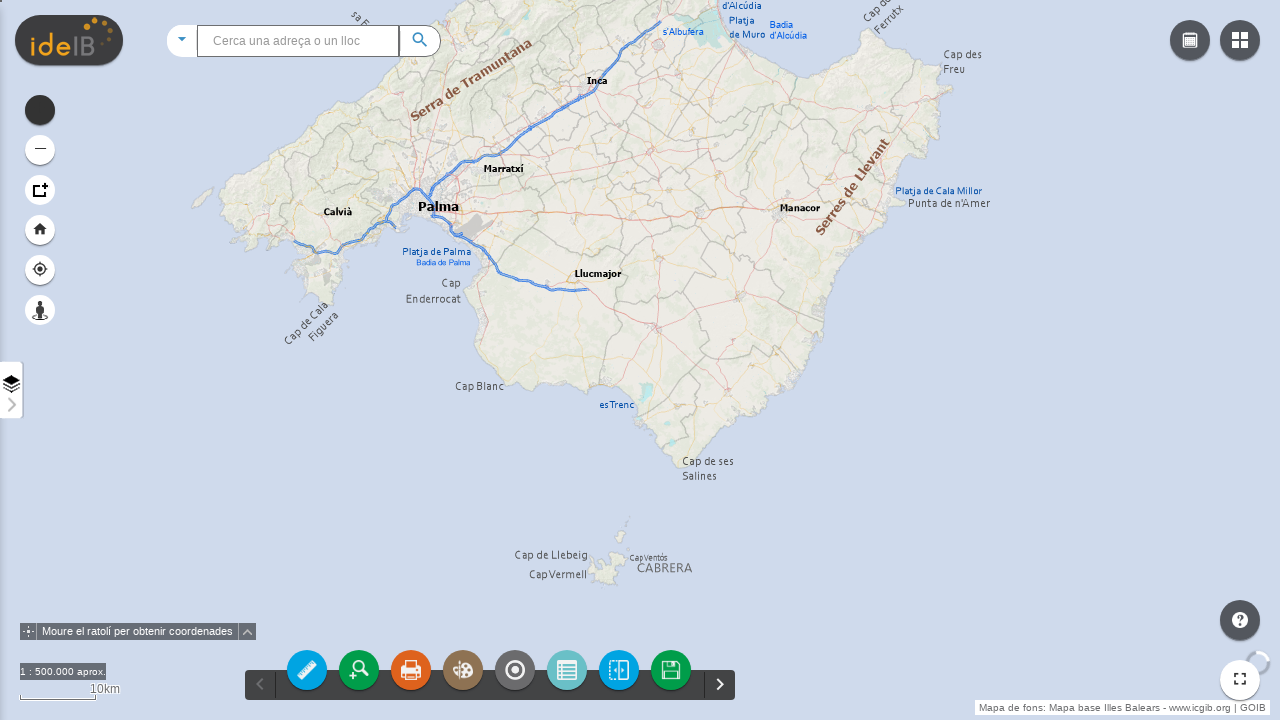